Tests editable/searchable dropdown by typing and selecting "Belize" from the filtered options

Starting URL: https://react.semantic-ui.com/maximize/dropdown-example-search-selection/

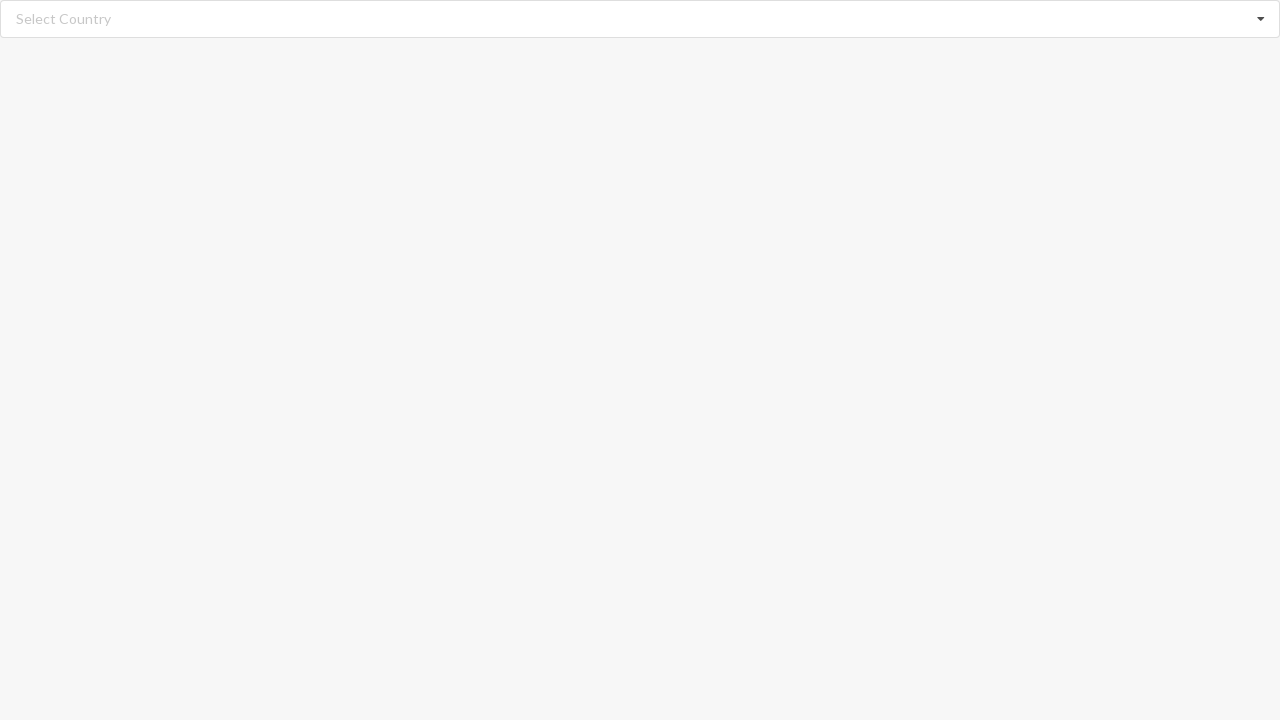

Clicked on search input field to open dropdown at (641, 19) on xpath=//input[@class='search']
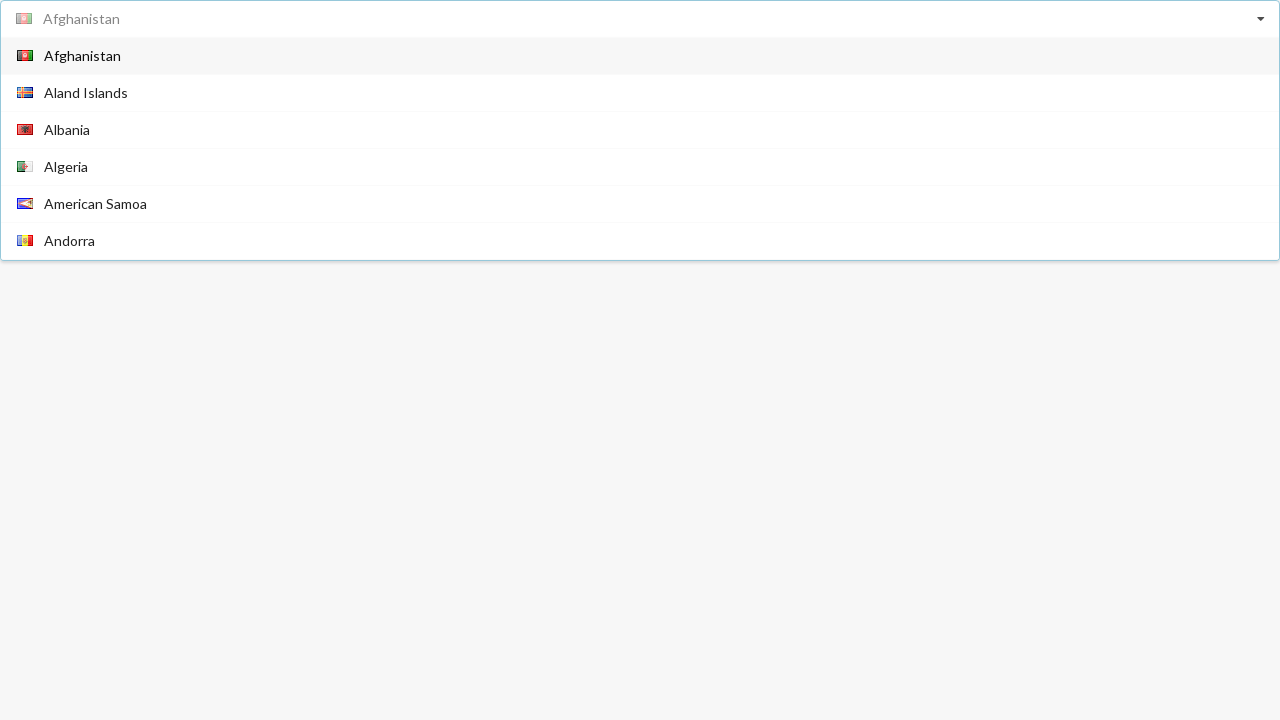

Typed 'Belize' in search field to filter options on //input[@class='search']
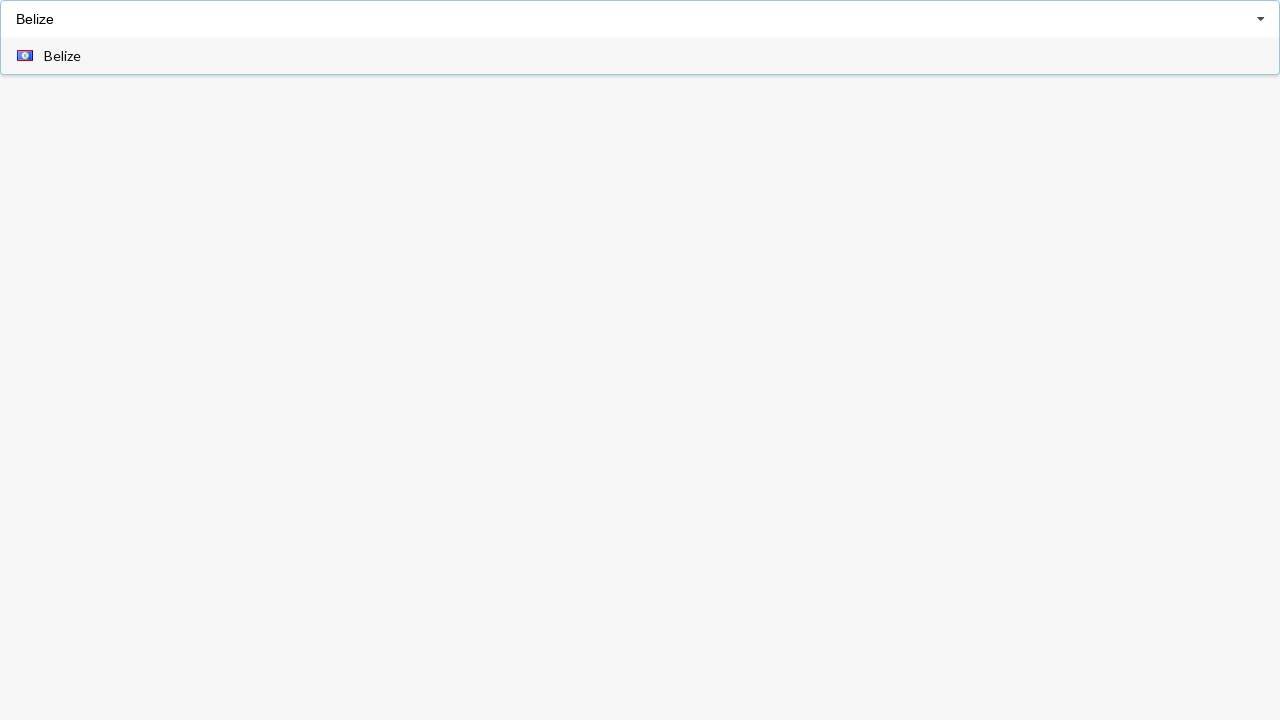

Waited for filtered results to appear
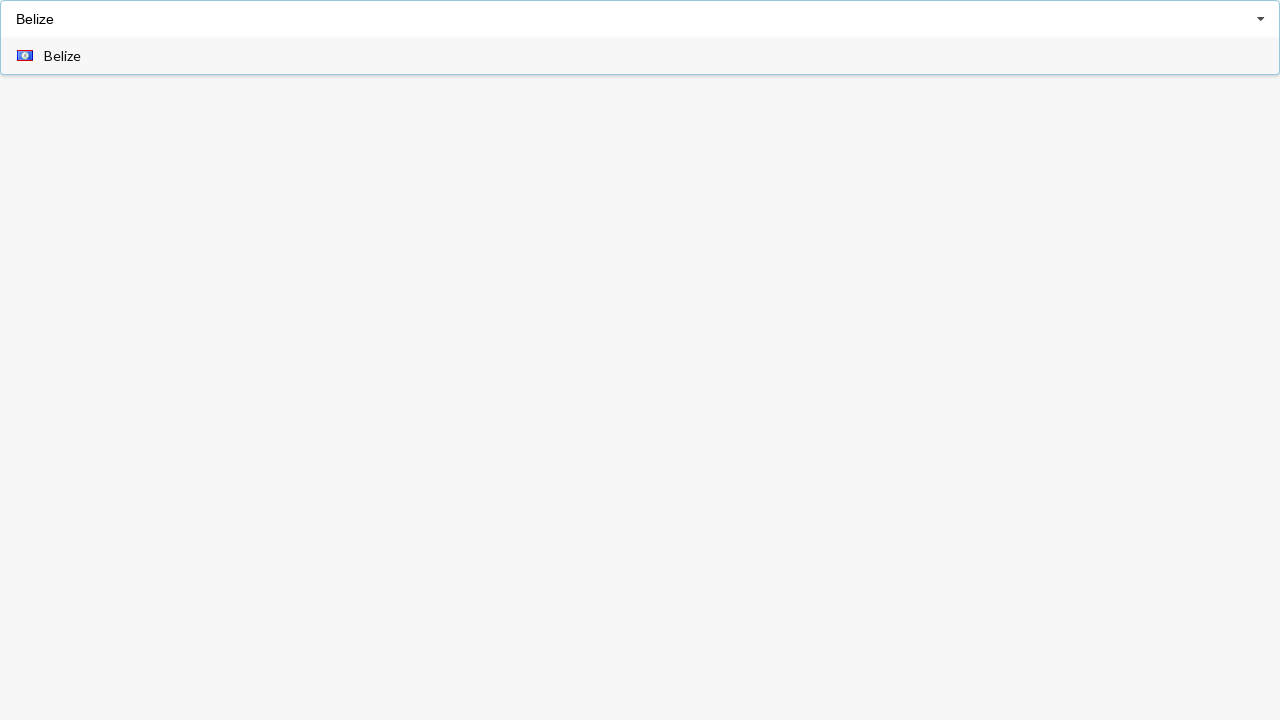

Clicked on 'Belize' option from filtered results at (62, 56) on xpath=//span[@class='text' and text()='Belize']
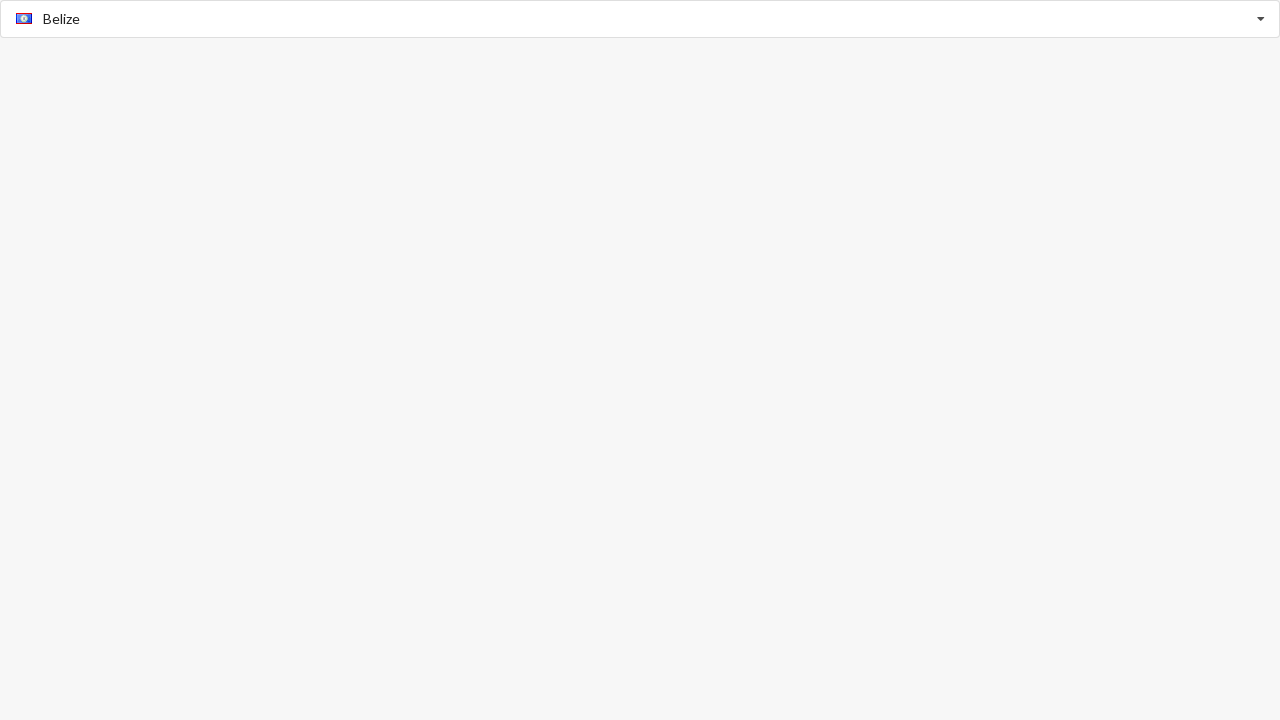

Verified 'Belize' selection is displayed in alert
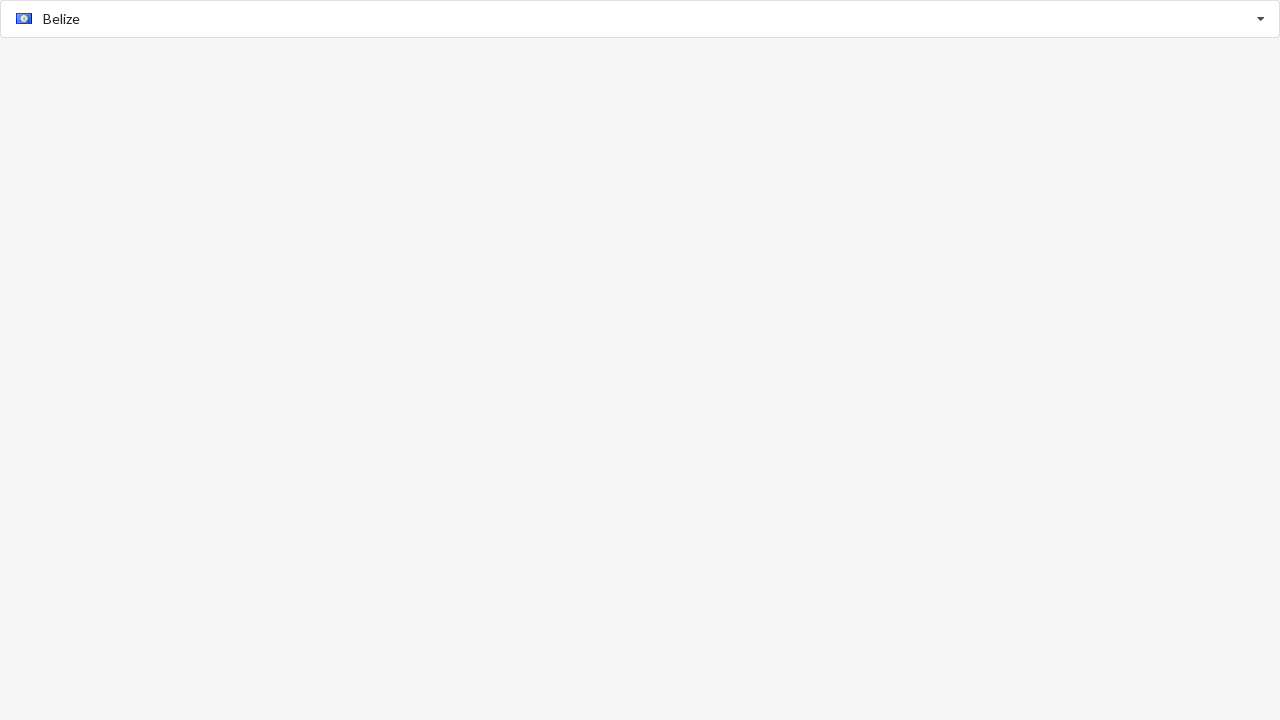

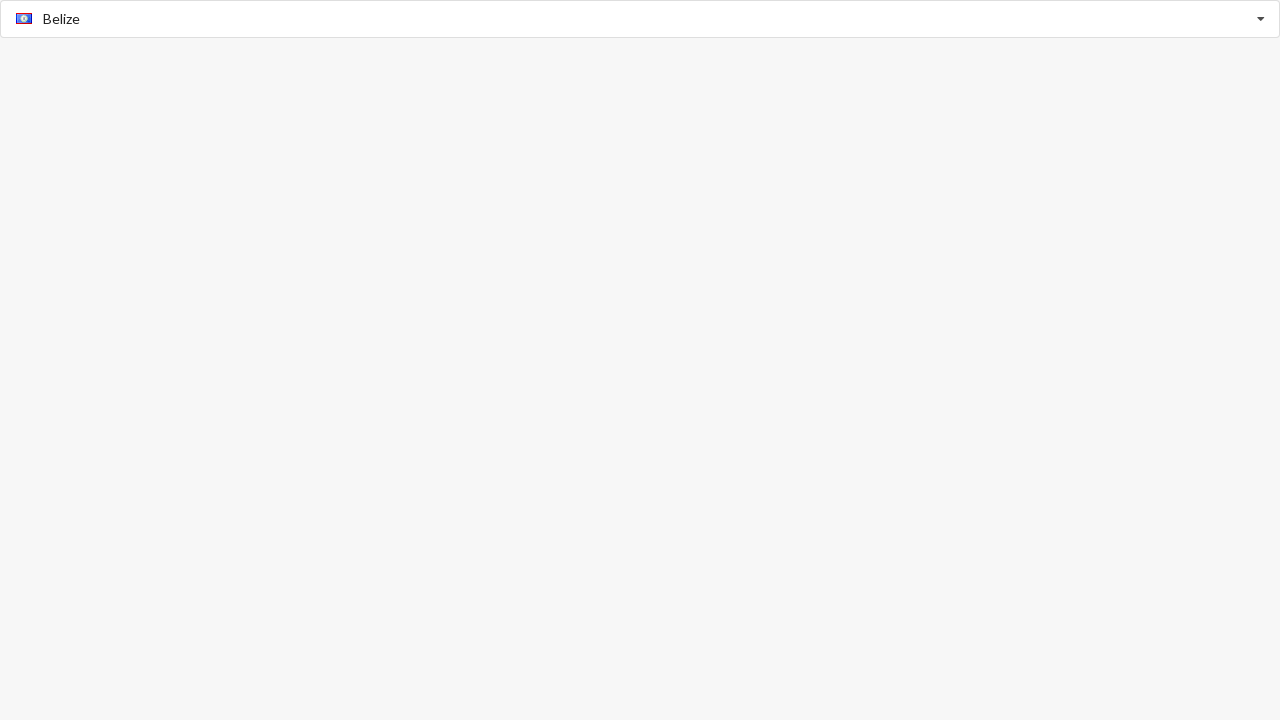